Tests that localStorage key name contains 'todos-angularjs-typescript' after adding a todo item

Starting URL: https://todomvc.com/examples/typescript-angular/#/

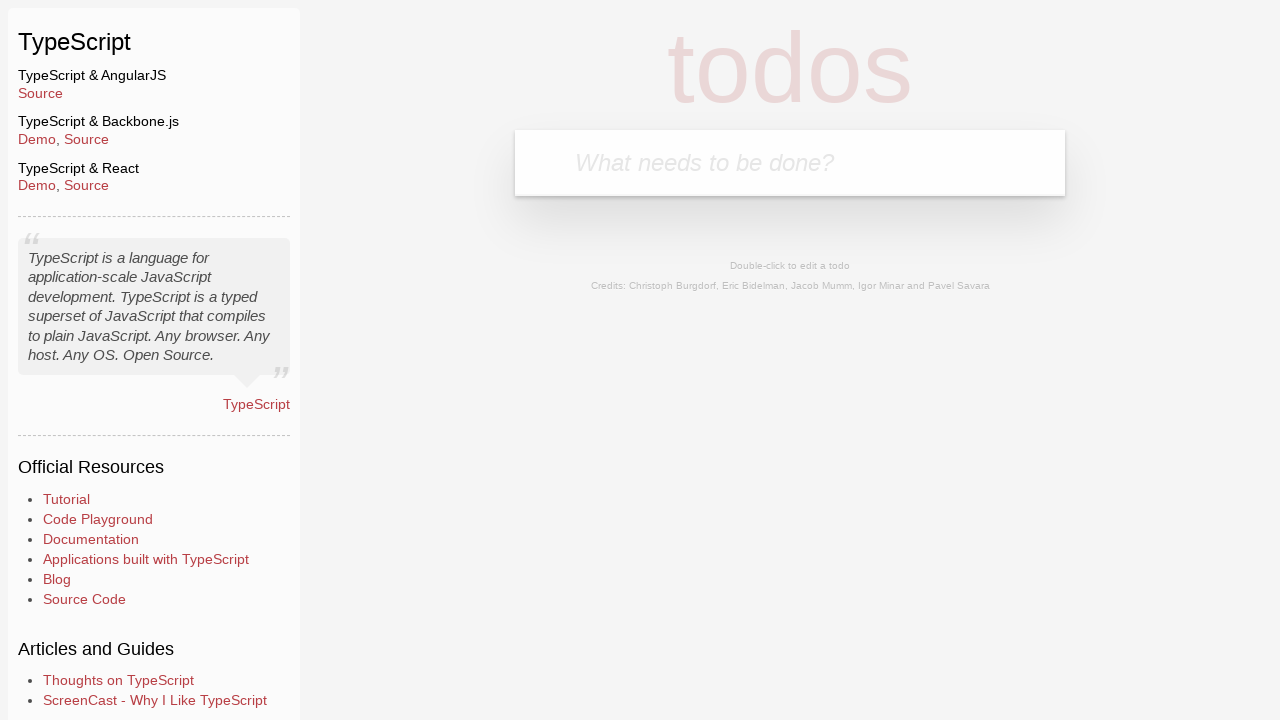

Filled new todo input field with 'lorem' on .new-todo
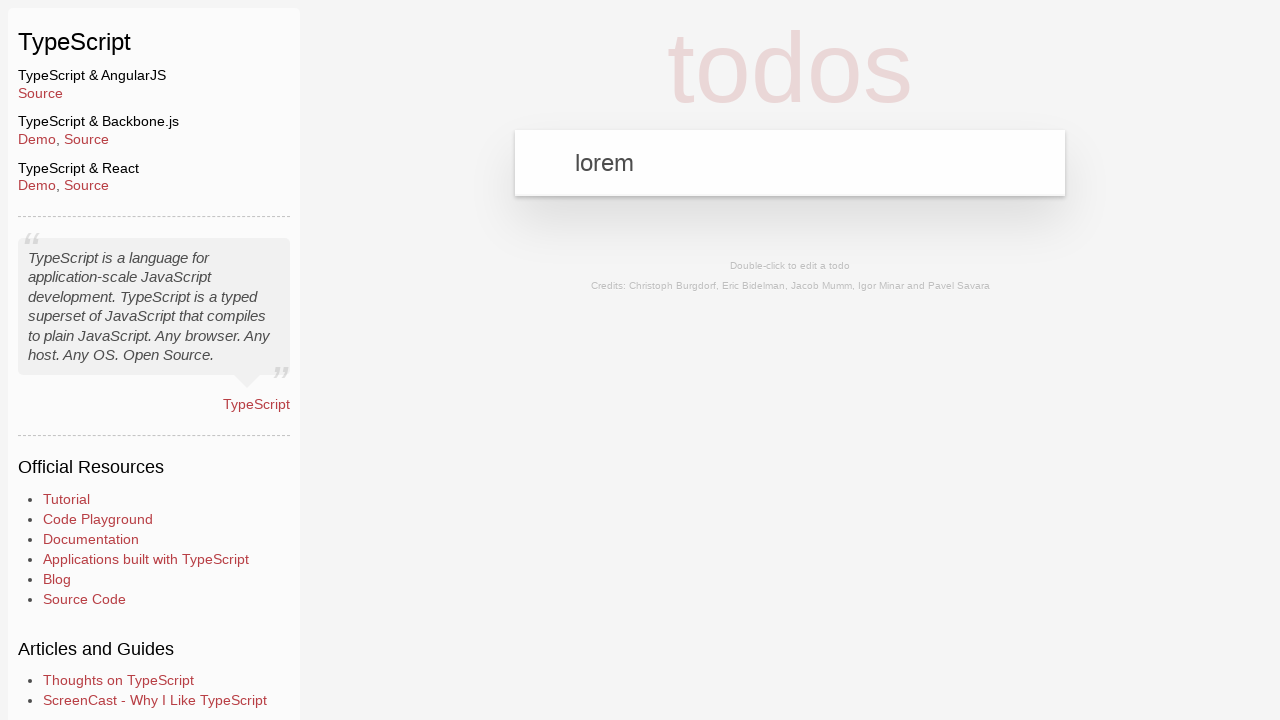

Pressed Enter to submit the todo item on .new-todo
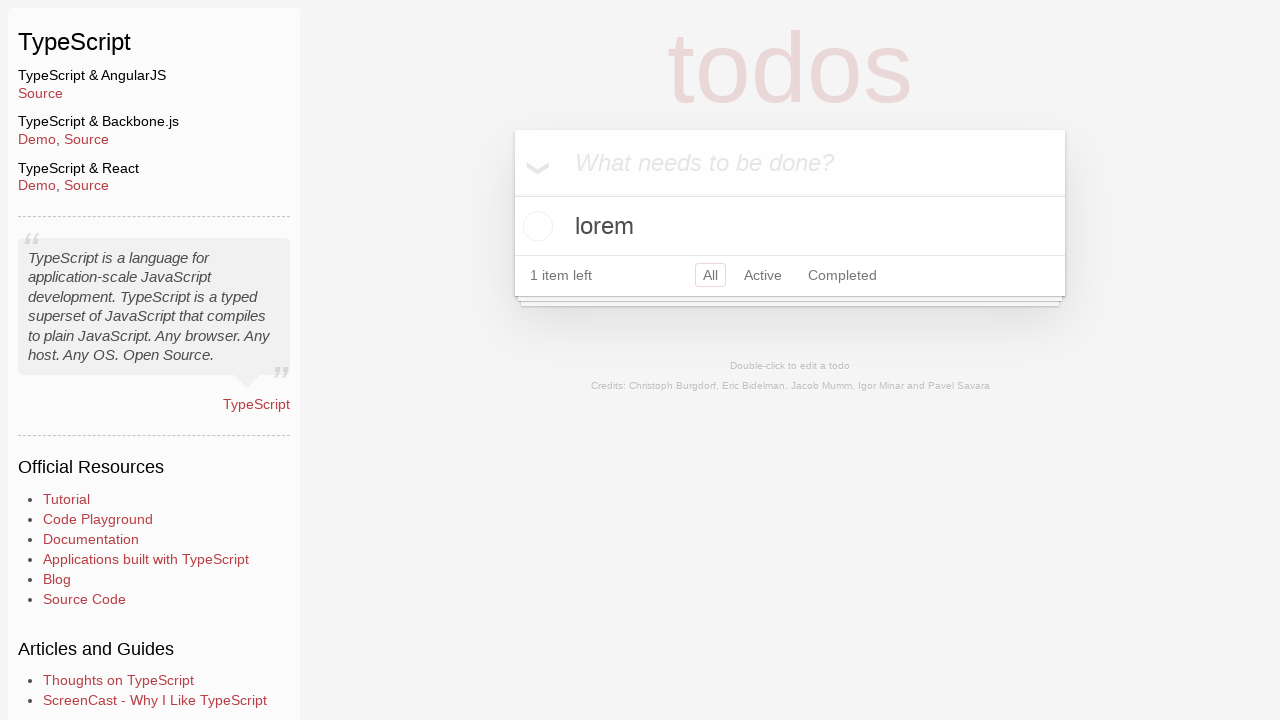

Waited for todo item 'lorem' to appear on the page
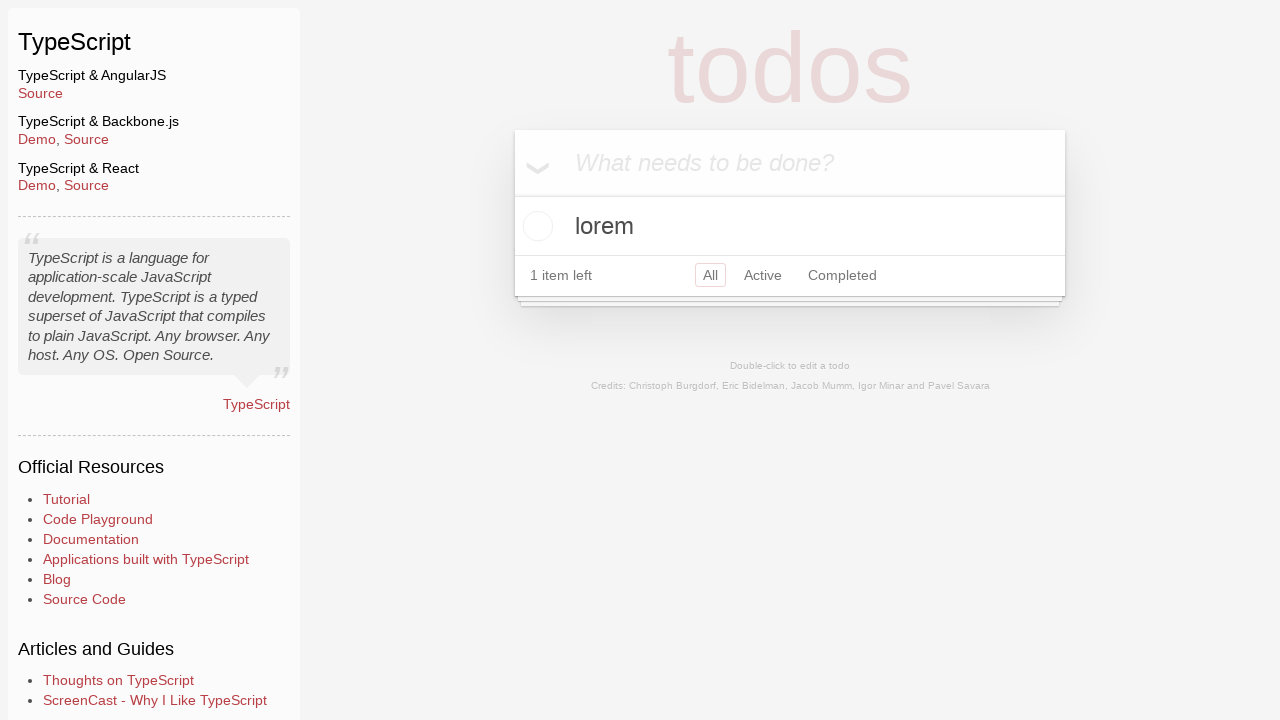

Retrieved storage state from context
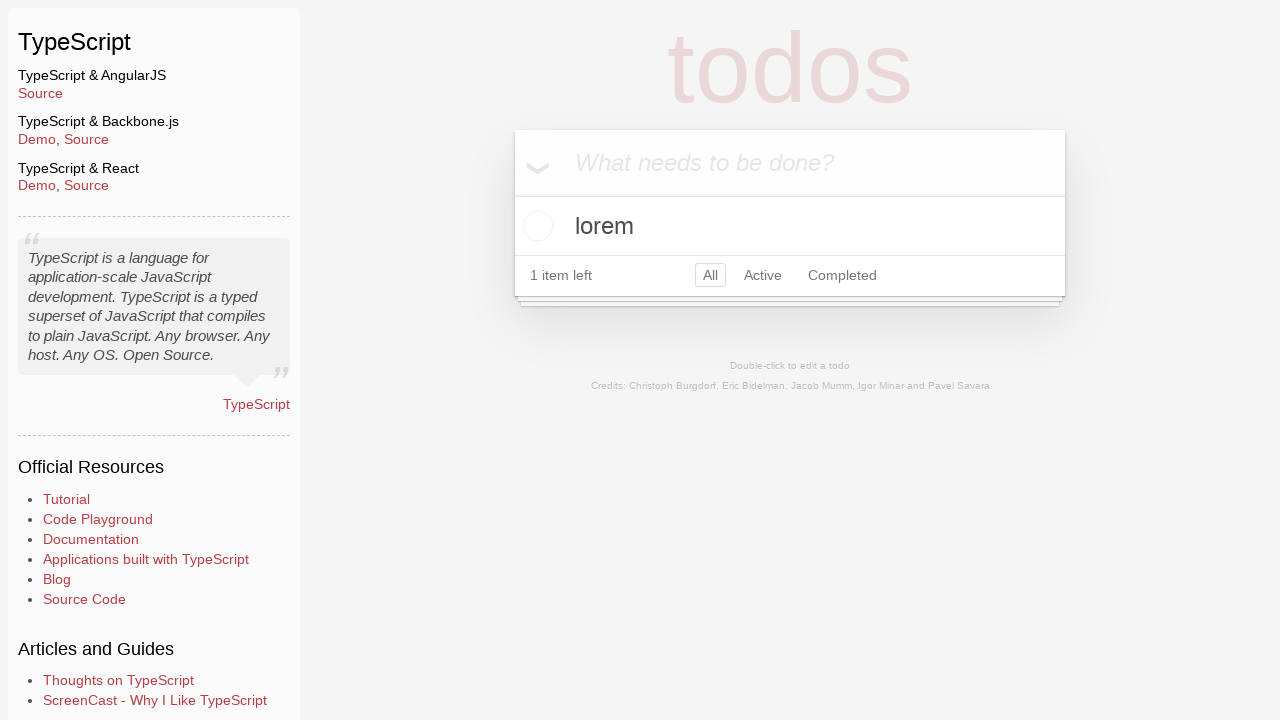

Extracted localStorage key name: 'todos-angularjs-typescript'
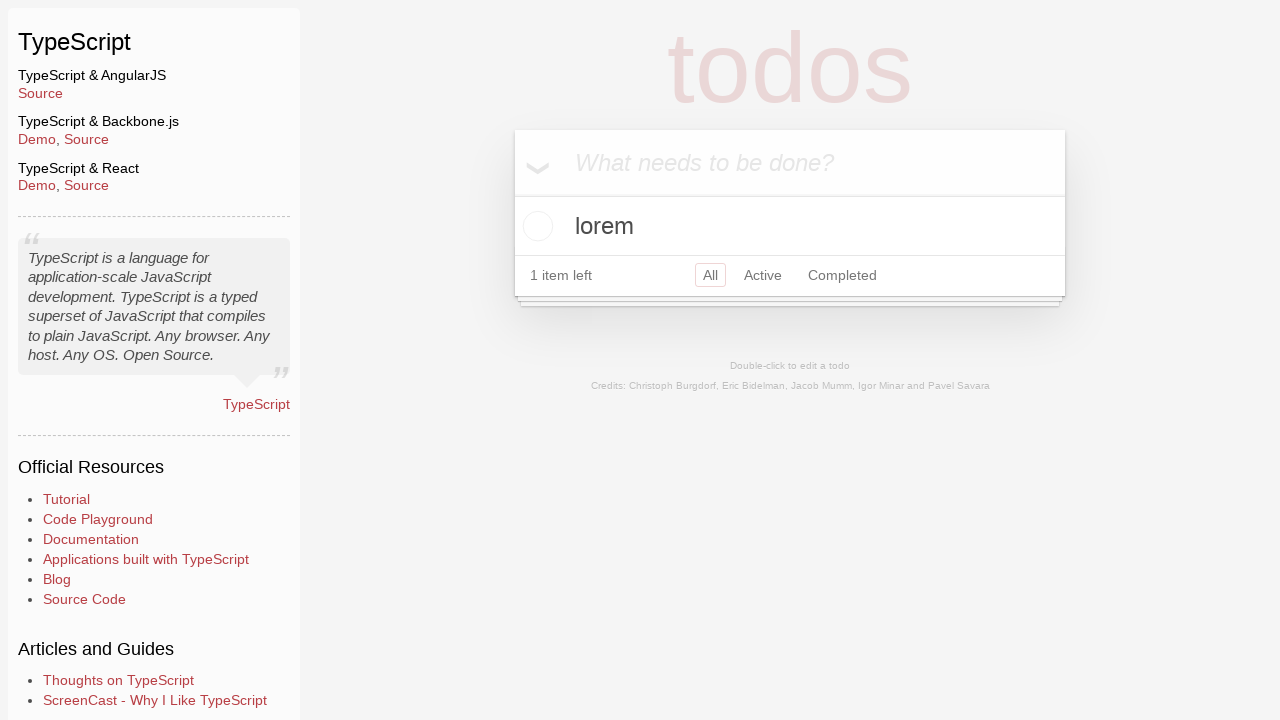

Assertion passed: localStorage key contains 'todos-angularjs-typescript'
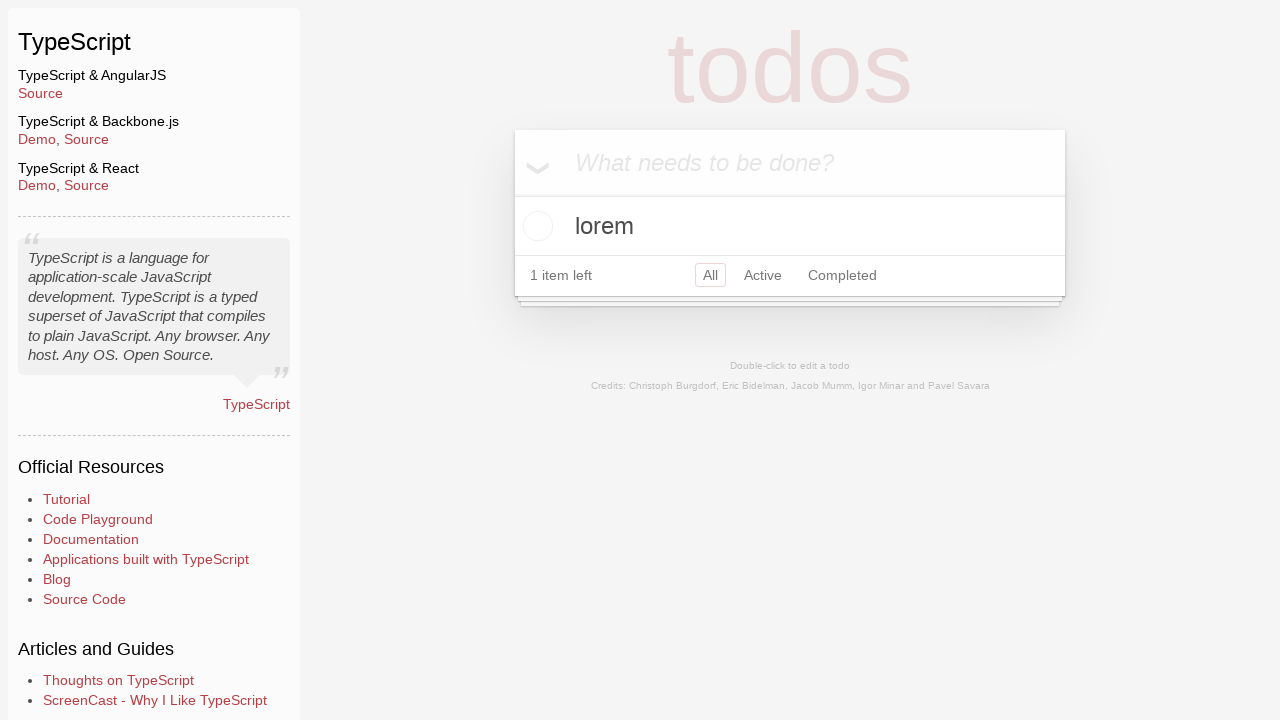

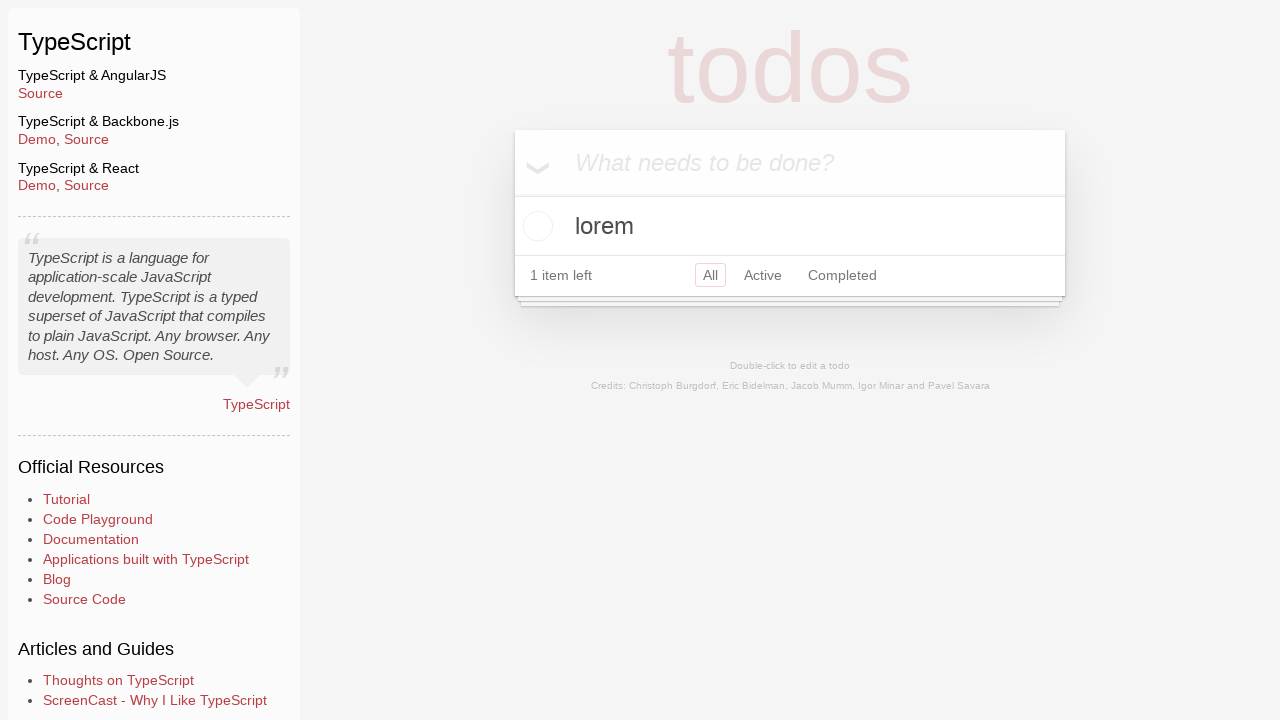